Tests file download functionality by navigating to a download page and clicking on the first download link

Starting URL: https://the-internet.herokuapp.com/download

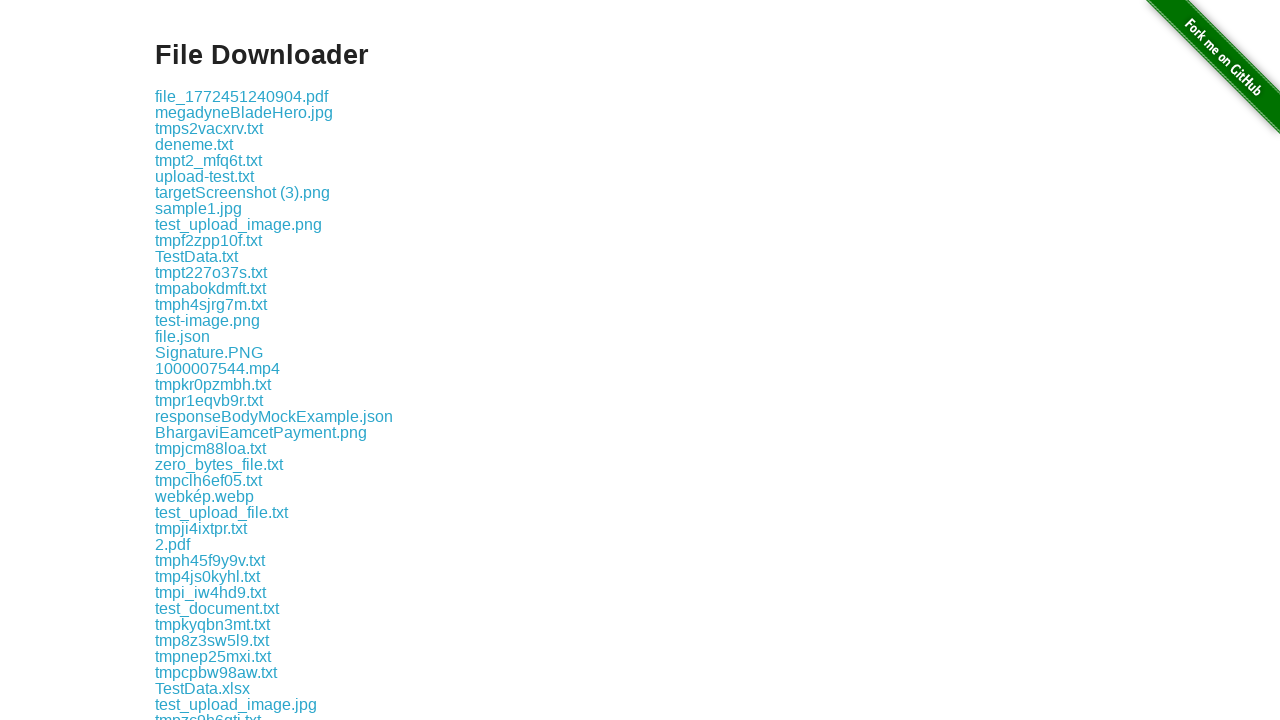

Clicked the first download link at (242, 96) on .example a
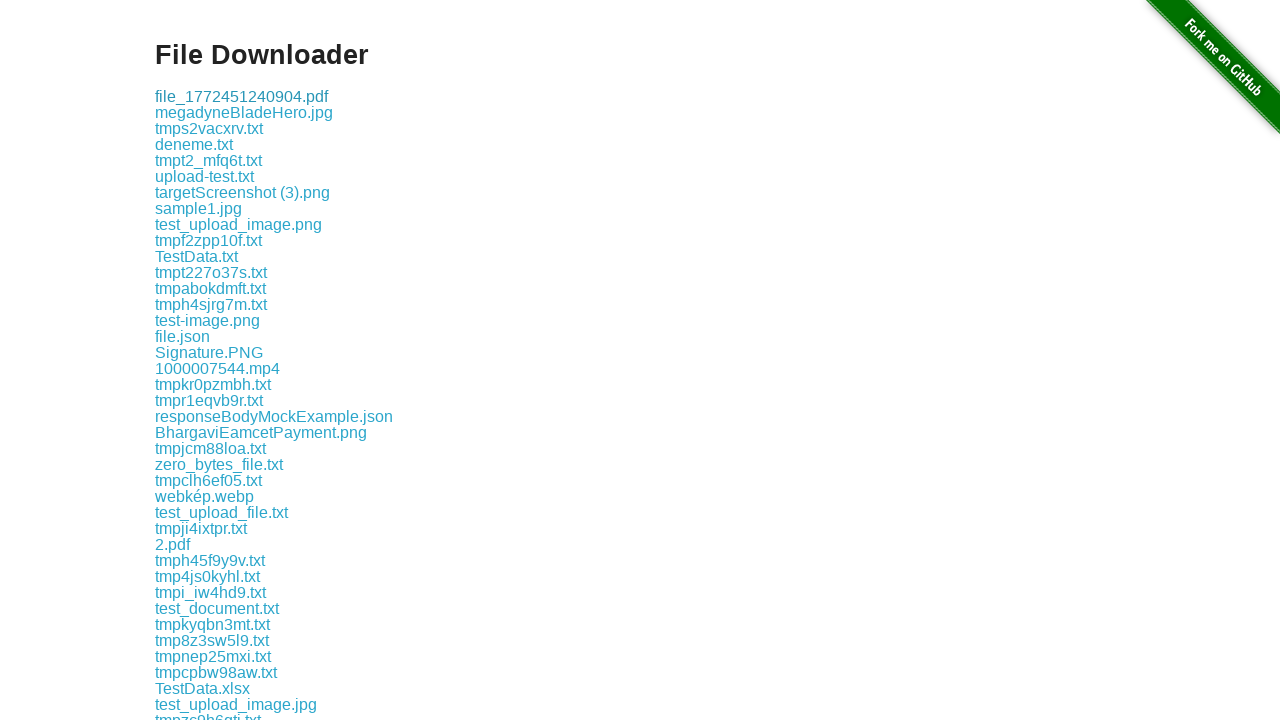

Waited 3 seconds for download to complete
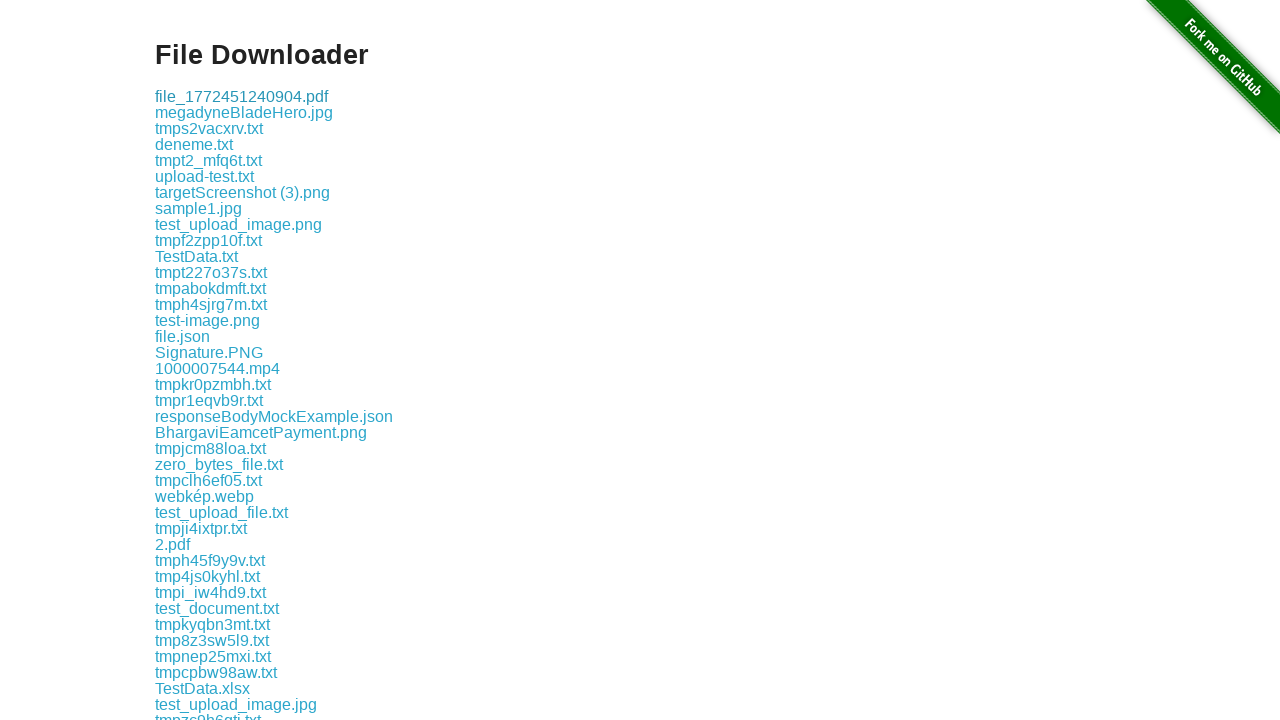

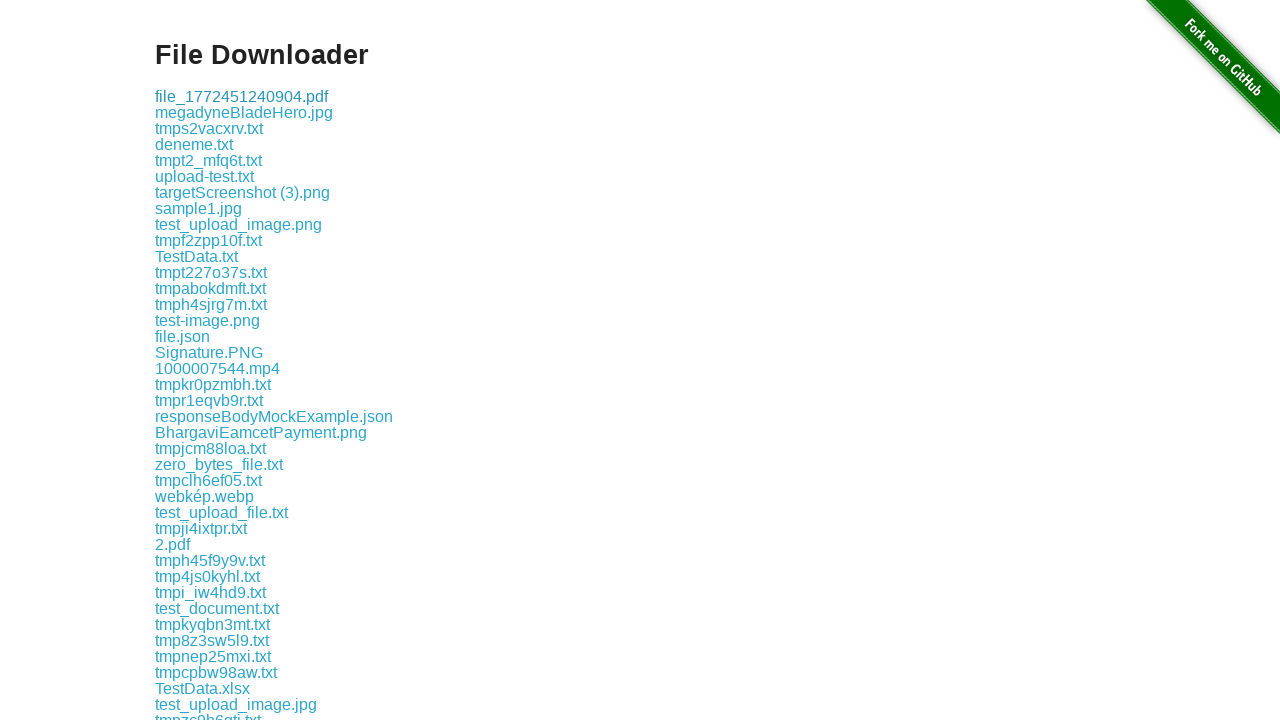